Navigates to LiveScore homepage and waits for the page to fully load, verifying the sports scores dashboard is accessible.

Starting URL: https://www.livescore.com/en/

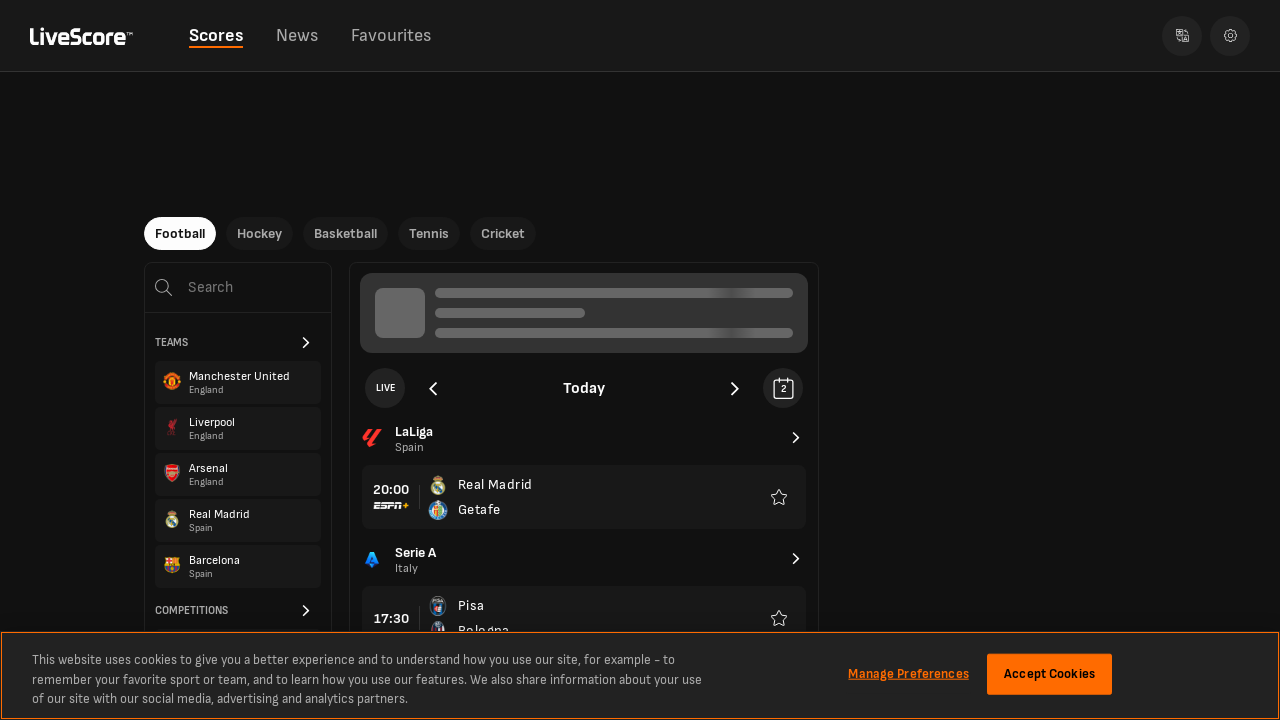

Navigated to LiveScore homepage
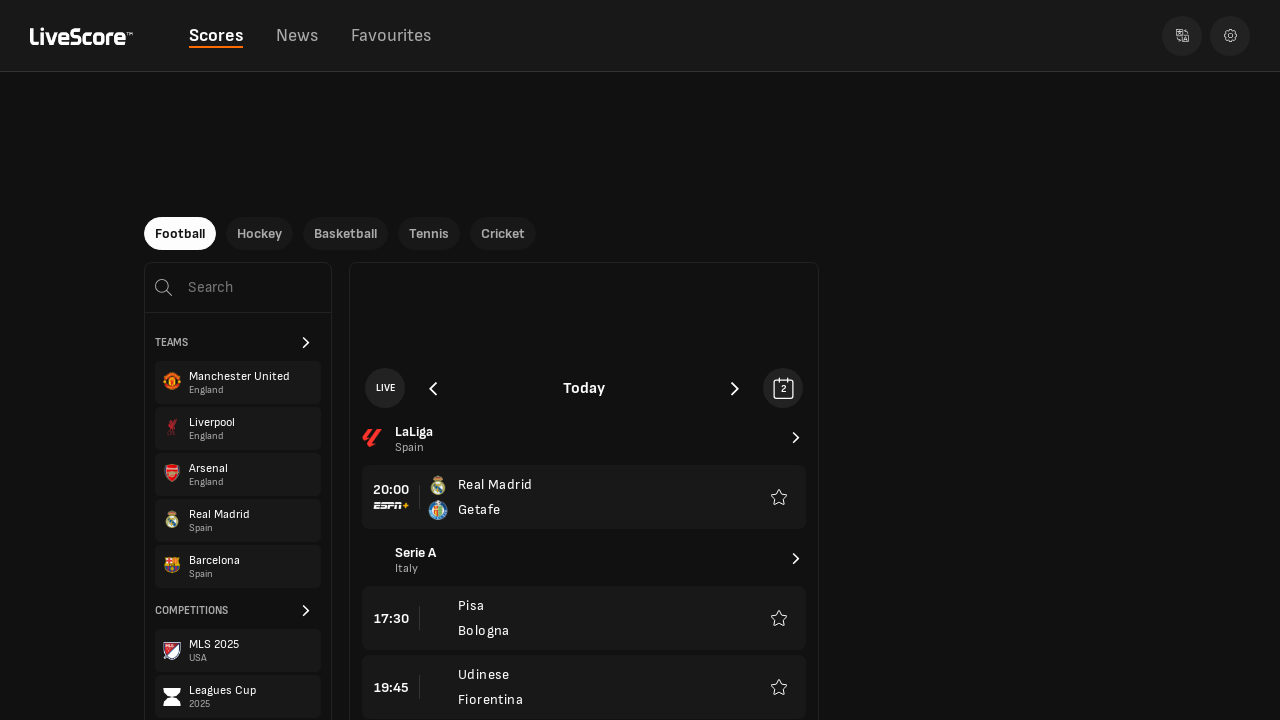

Page load state completed
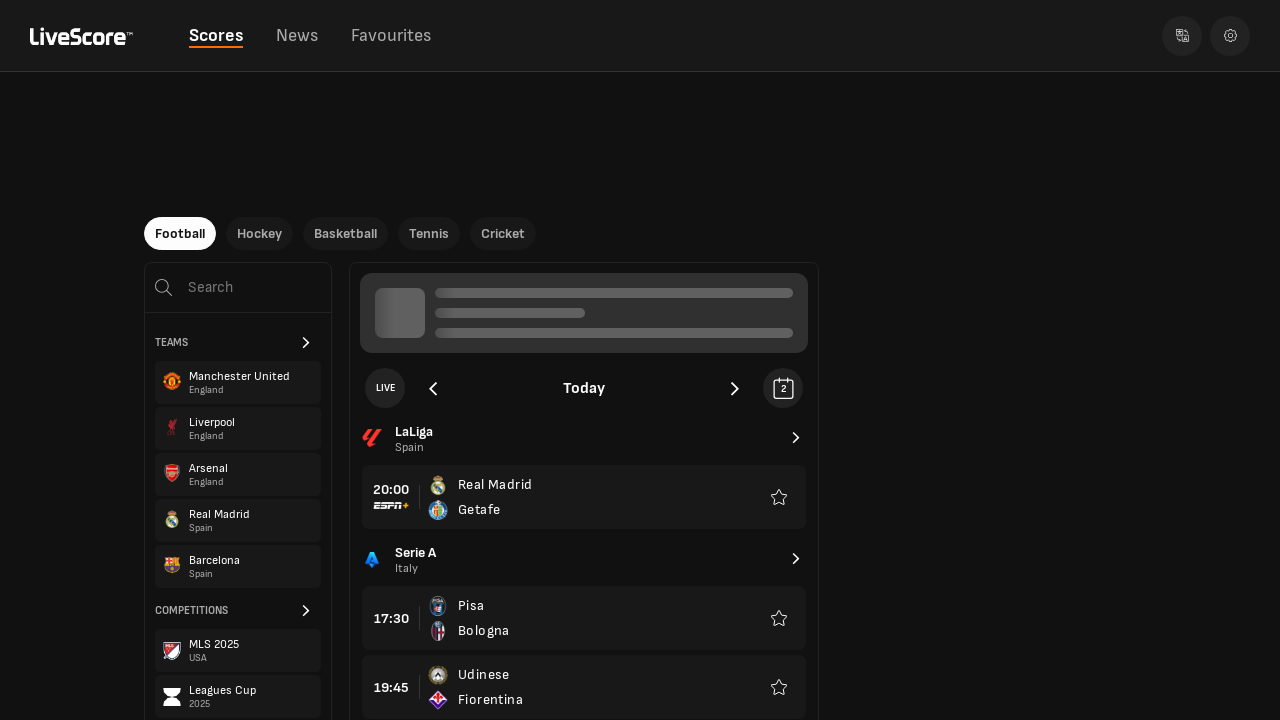

Sports scores dashboard is accessible and visible
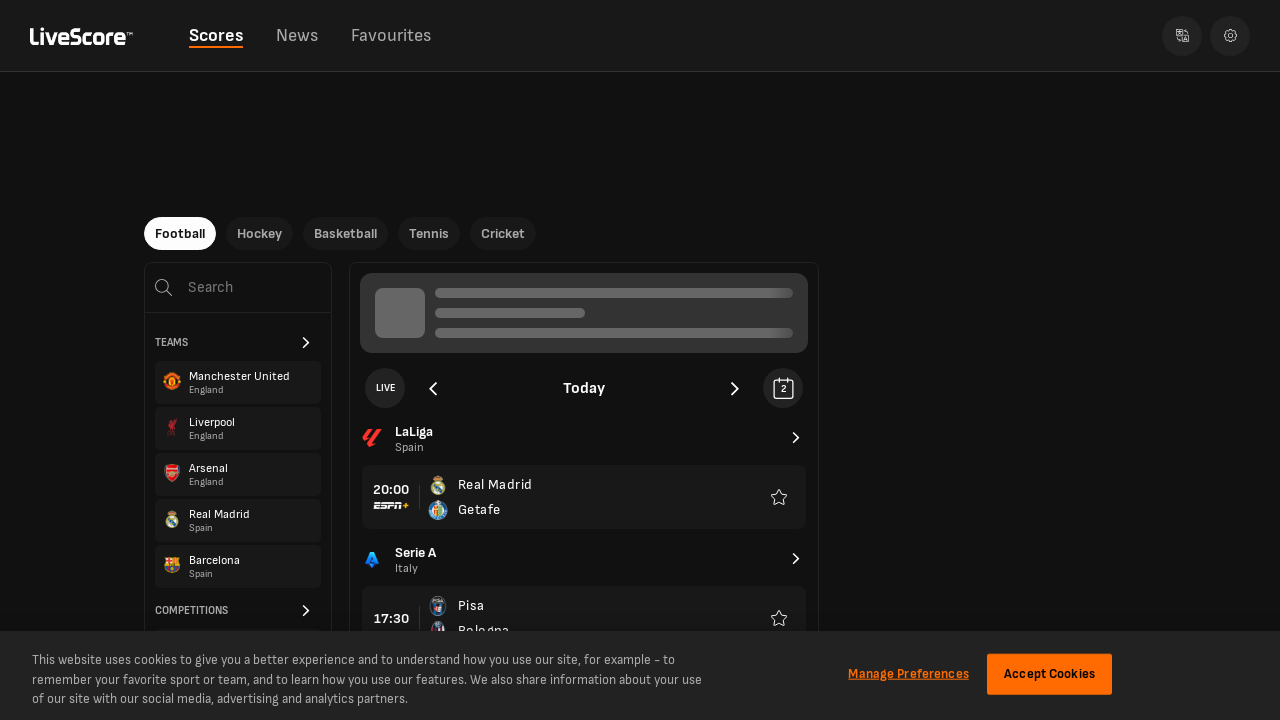

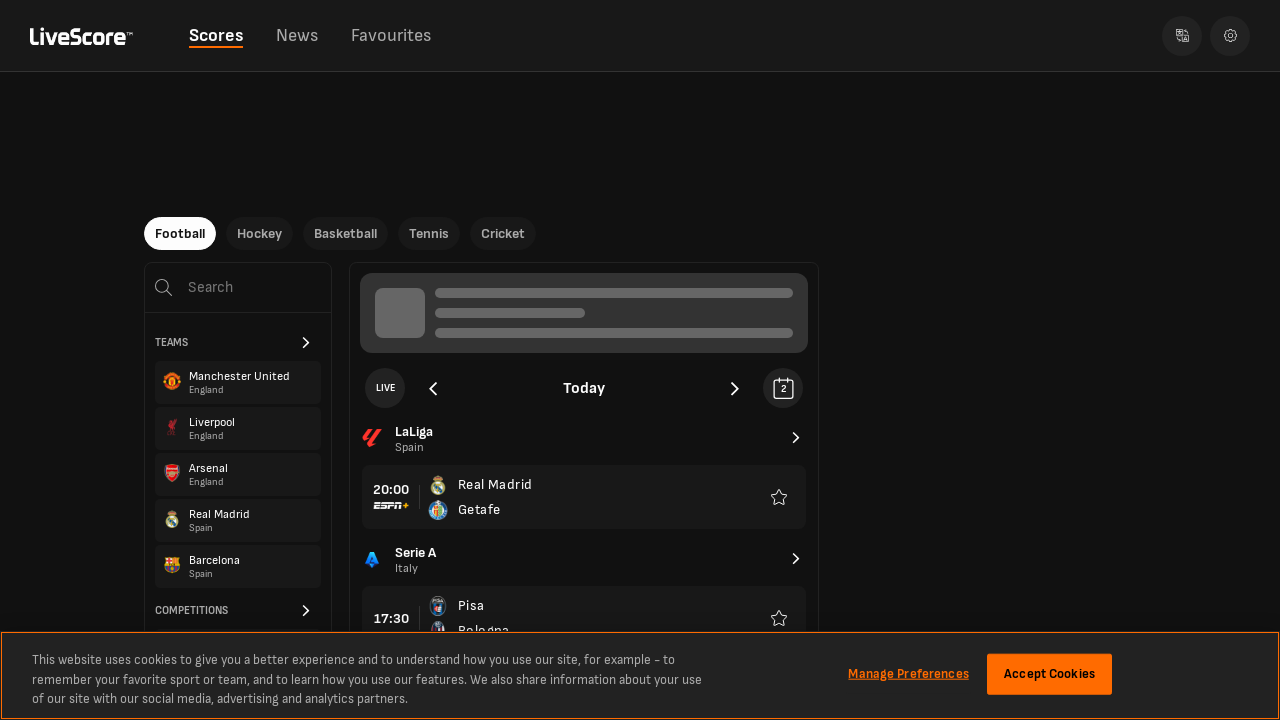